Tests handling of child windows by clicking a link that opens a new page and extracting text from the new page

Starting URL: https://rahulshettyacademy.com/loginpagePractise/

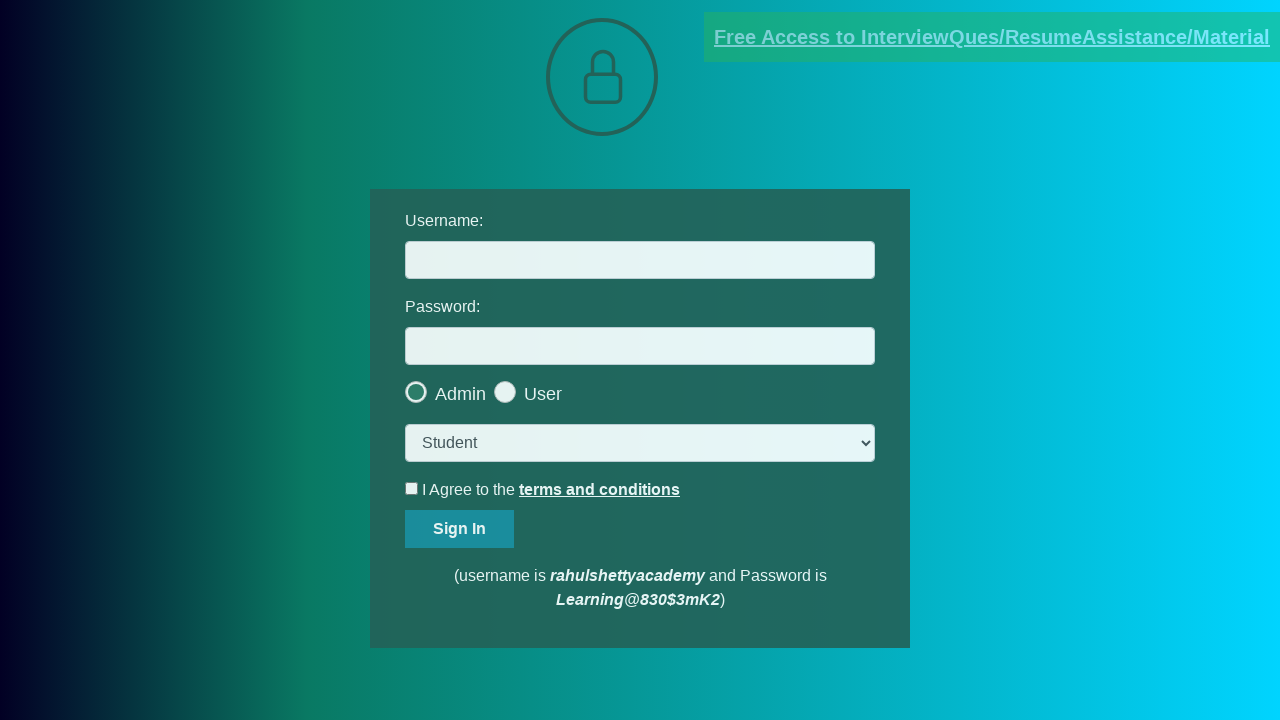

Located the documents request link
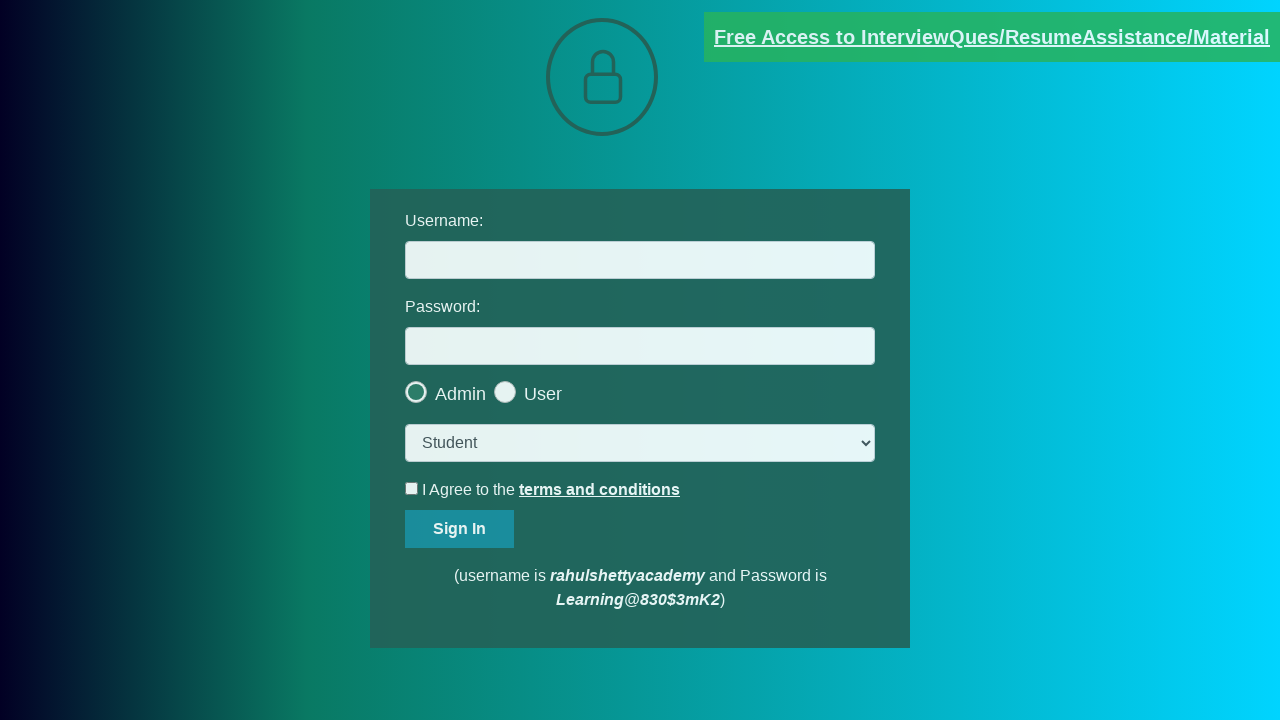

Clicked the documents request link to open a new page at (992, 37) on [href*='documents-request']
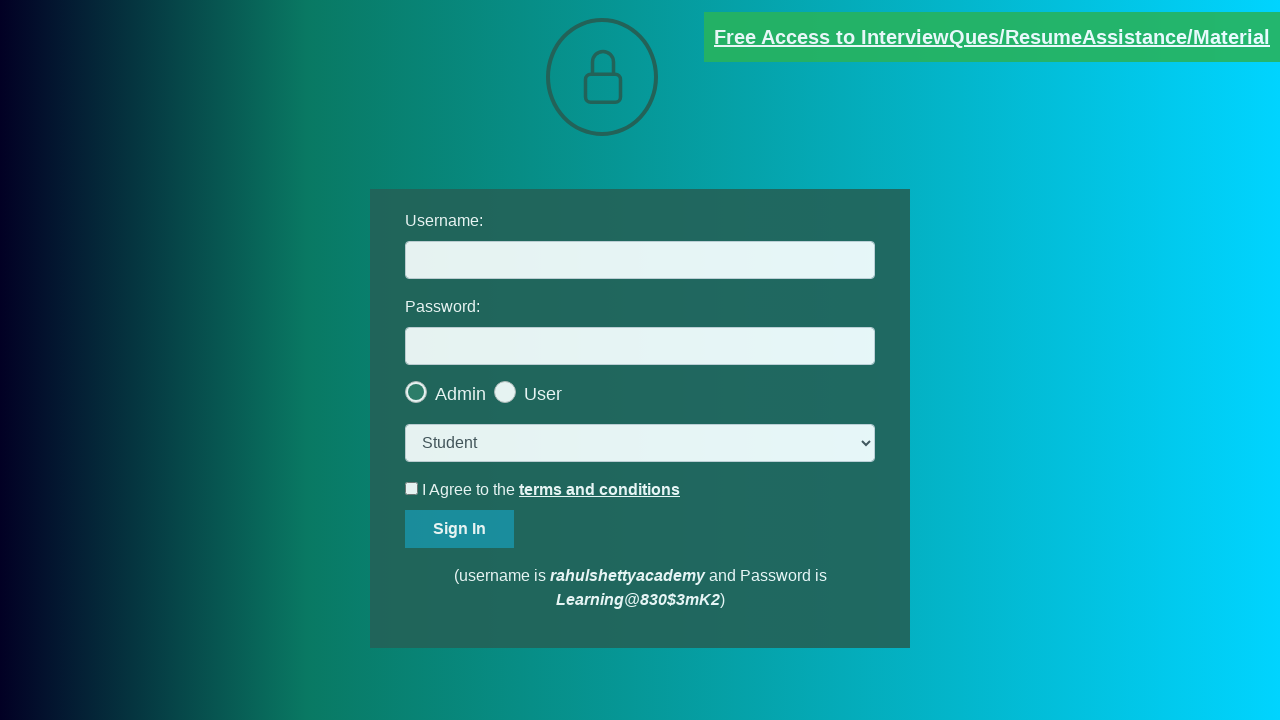

Captured the newly opened child page
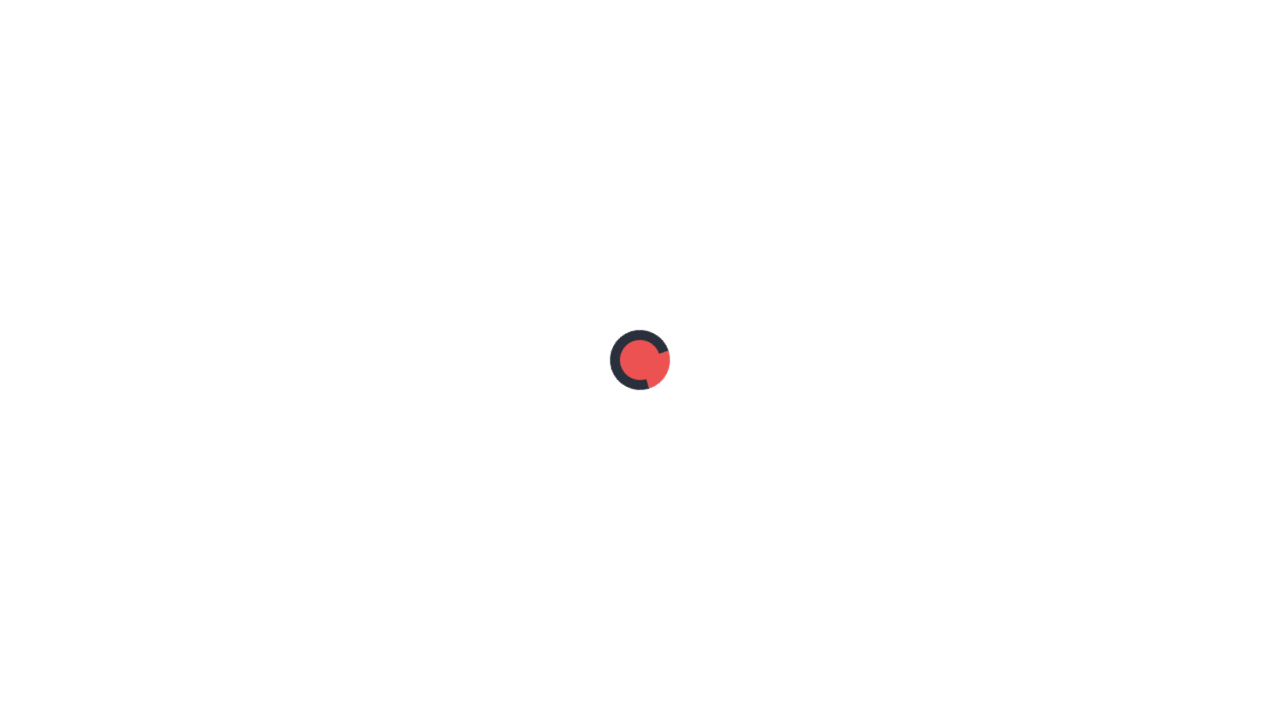

Waited for the new page to load completely
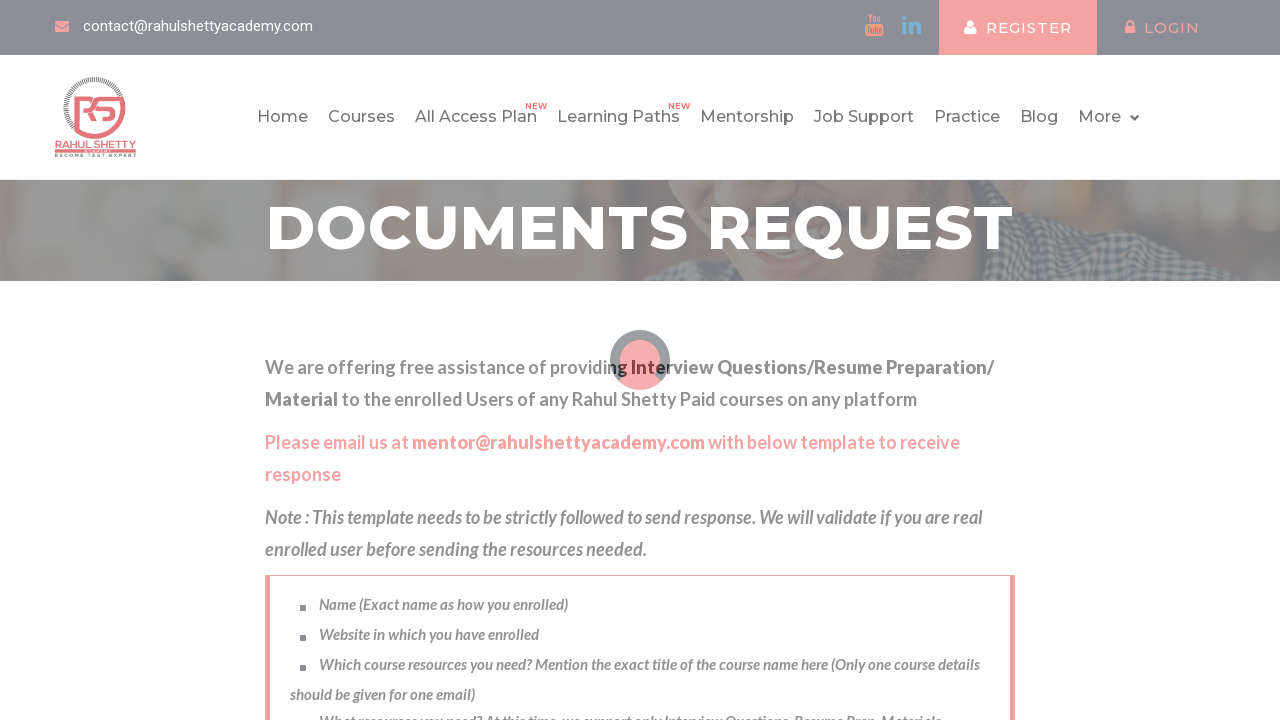

Extracted text content from red element: Please email us at mentor@rahulshettyacademy.com with below template to receive response 
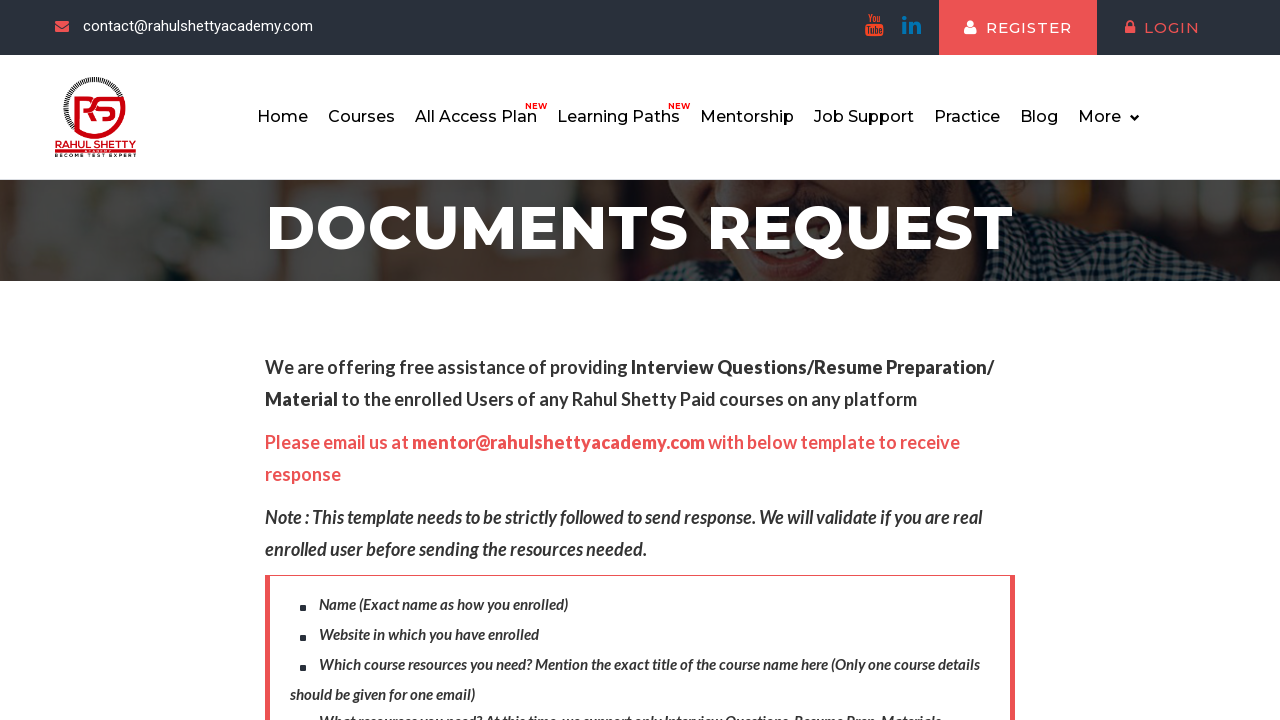

Printed extracted text content
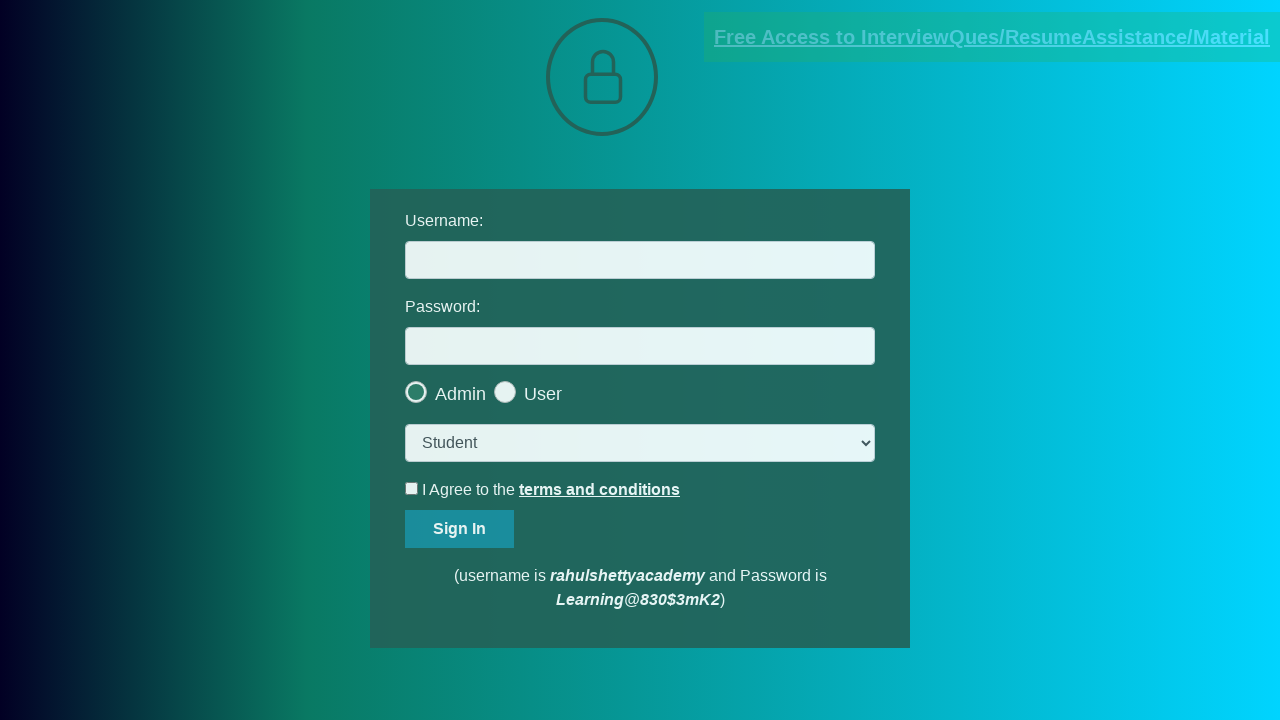

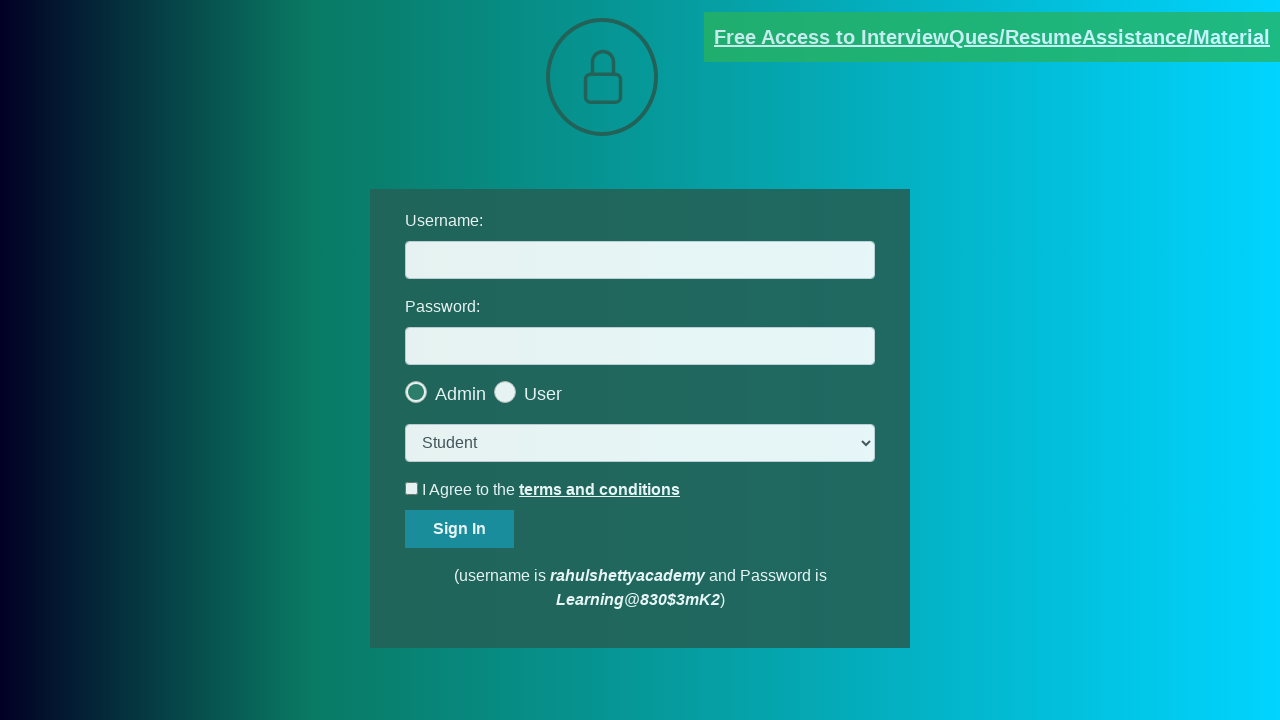